Tests Context Menu by right-clicking on the hot spot and handling the alert

Starting URL: https://the-internet.herokuapp.com/

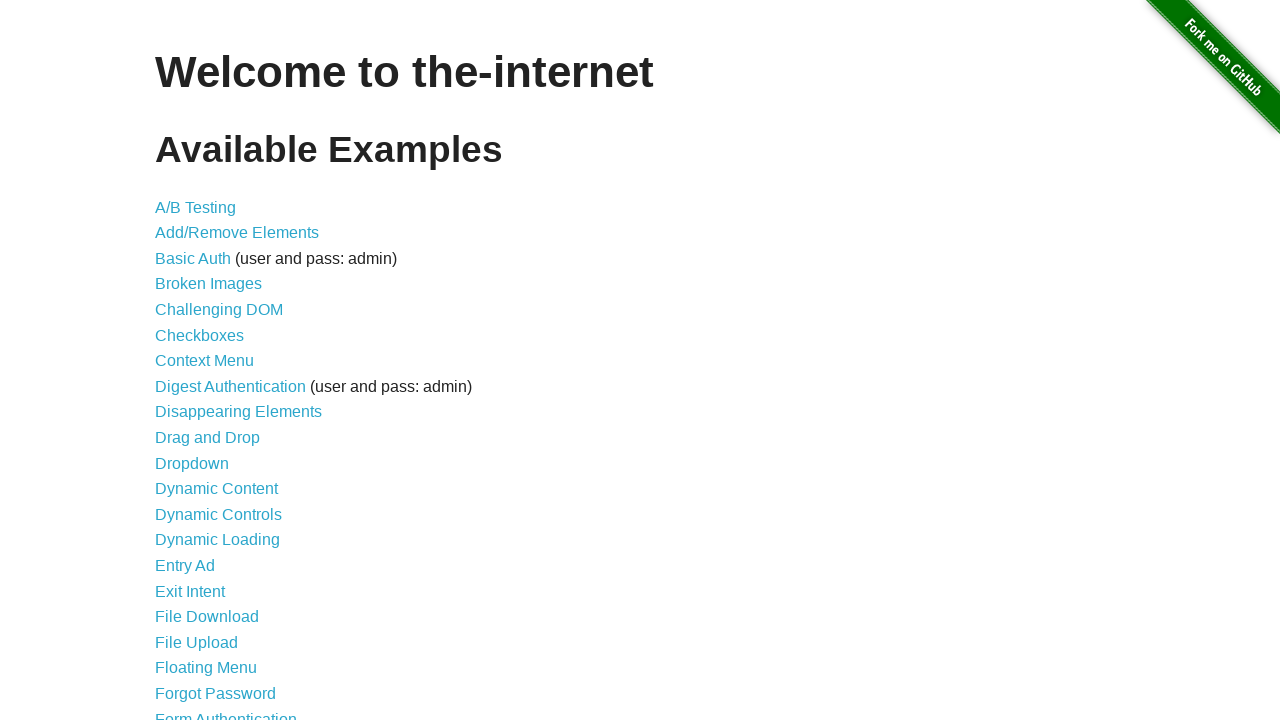

Clicked on Context Menu link at (204, 361) on xpath=//*[@id='content']/ul/li[7]/a
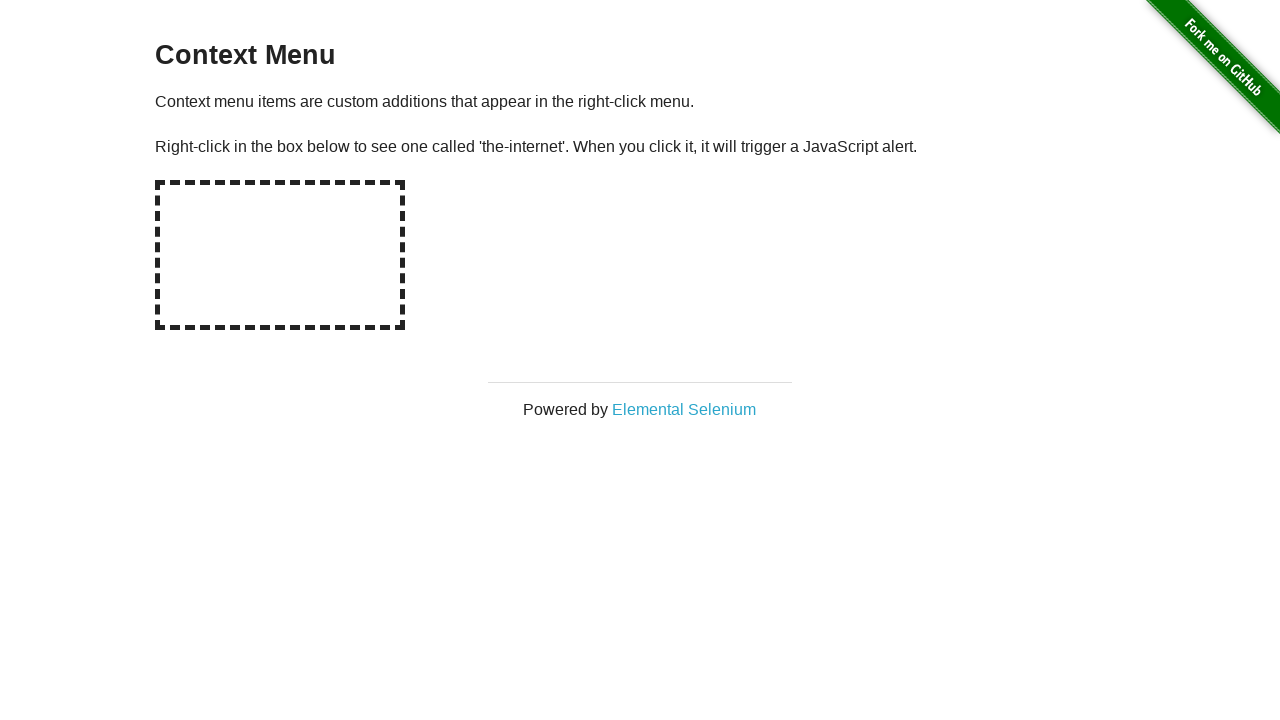

Right-clicked on the hot spot at (280, 255) on #hot-spot
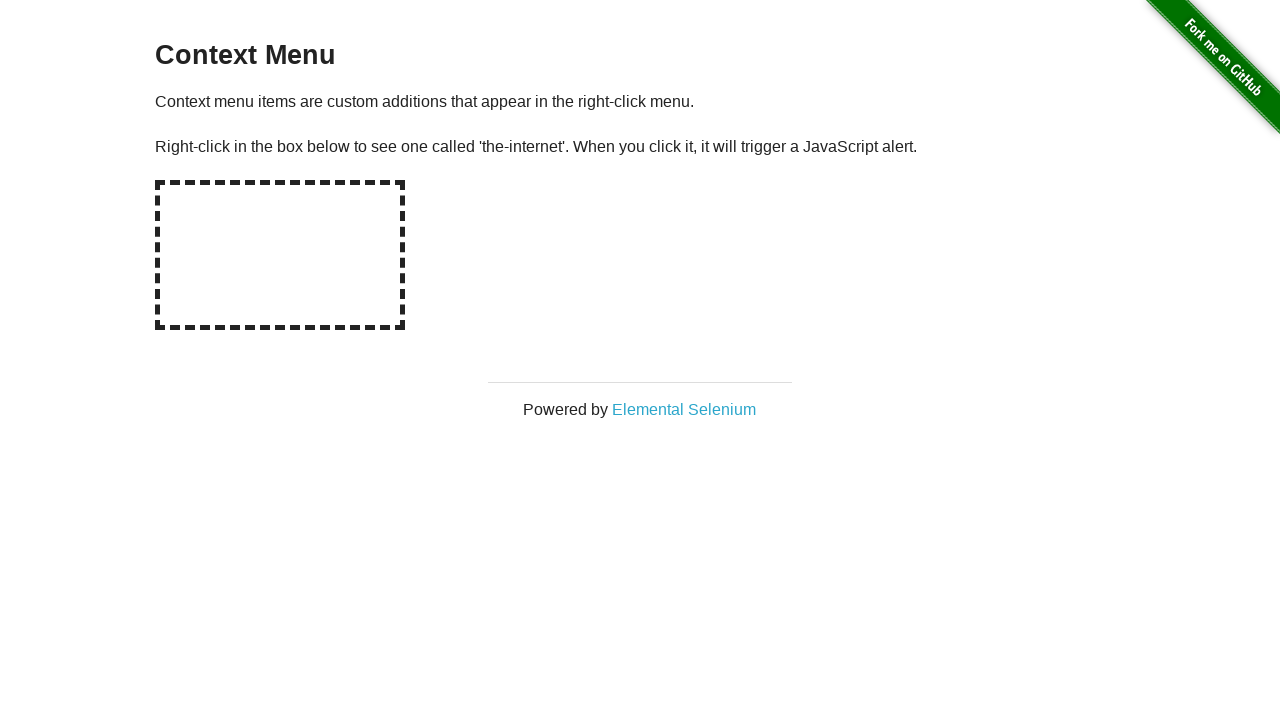

Set up dialog handler to accept alert
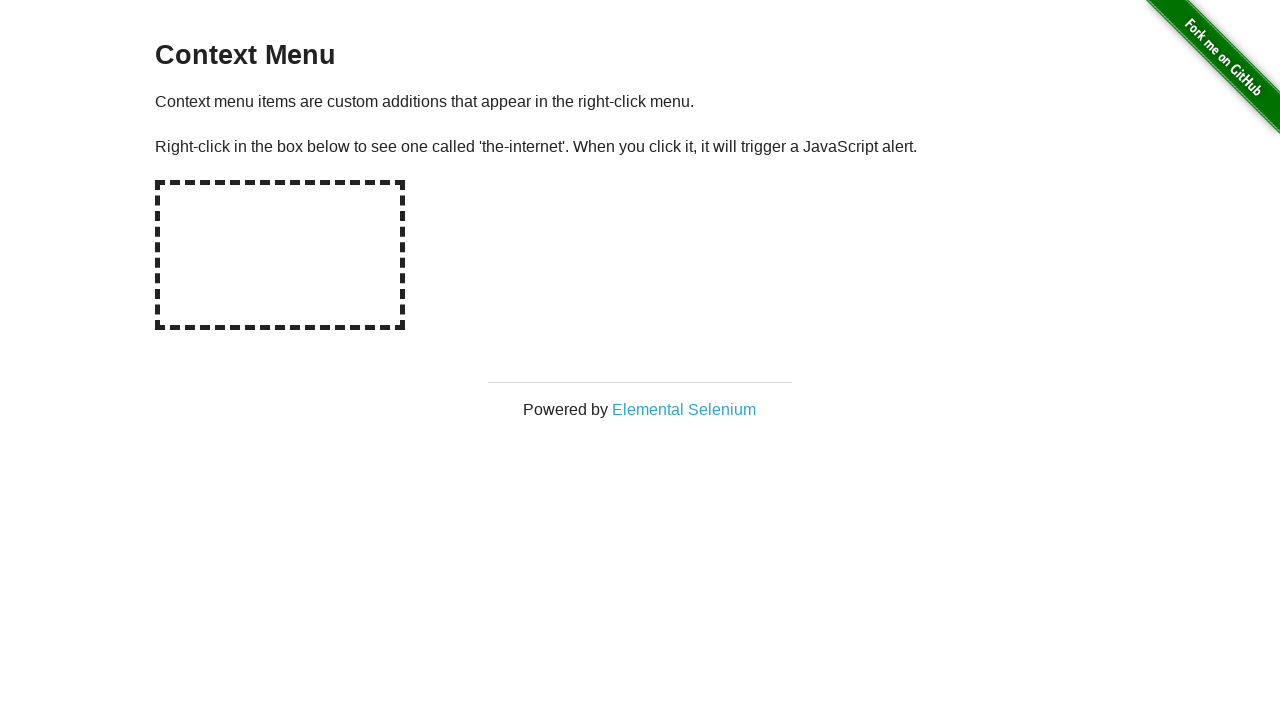

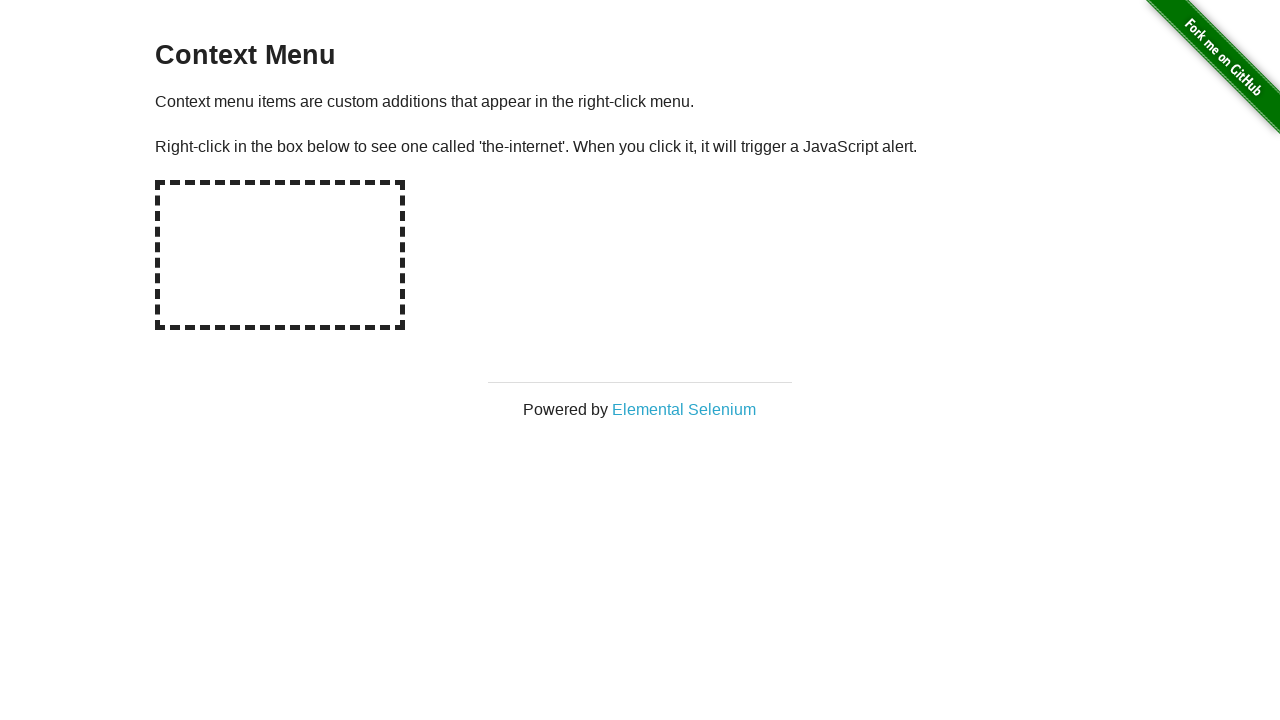